Tests the search functionality on Python.org by entering a search query "pycon" and submitting the search form, then verifying results are found.

Starting URL: http://www.python.org

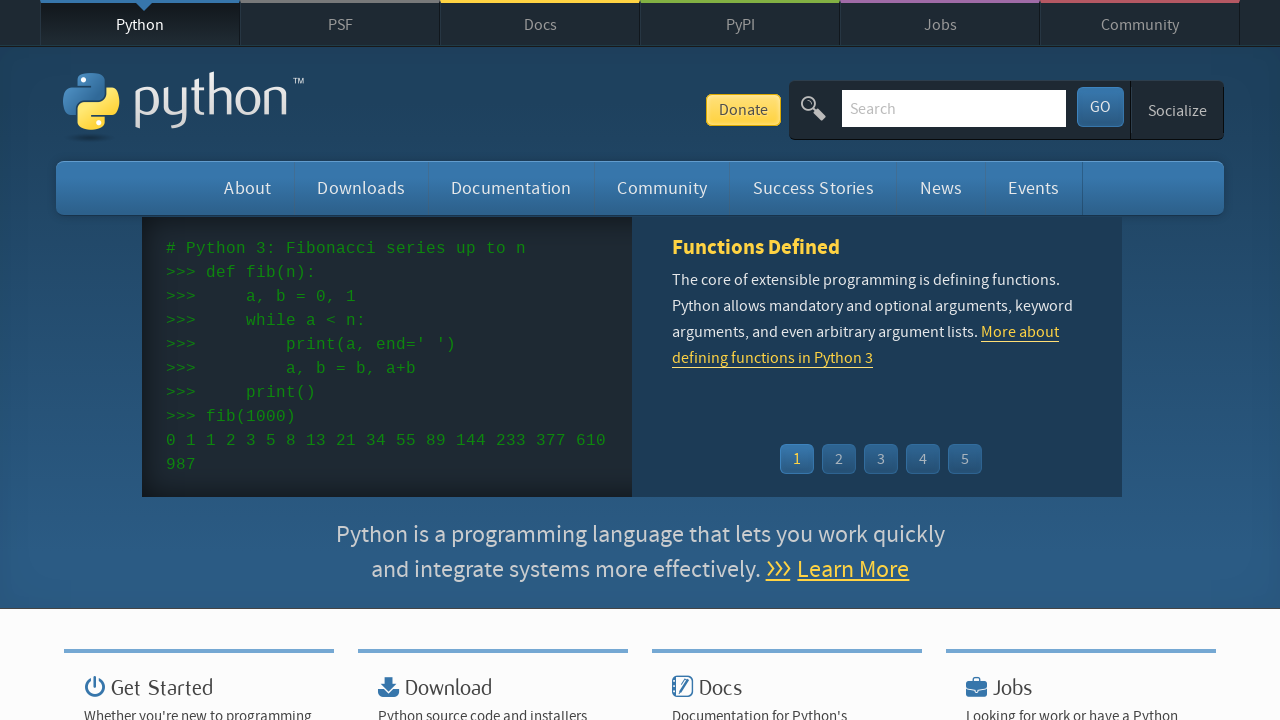

Filled search field with 'pycon' on input[name='q']
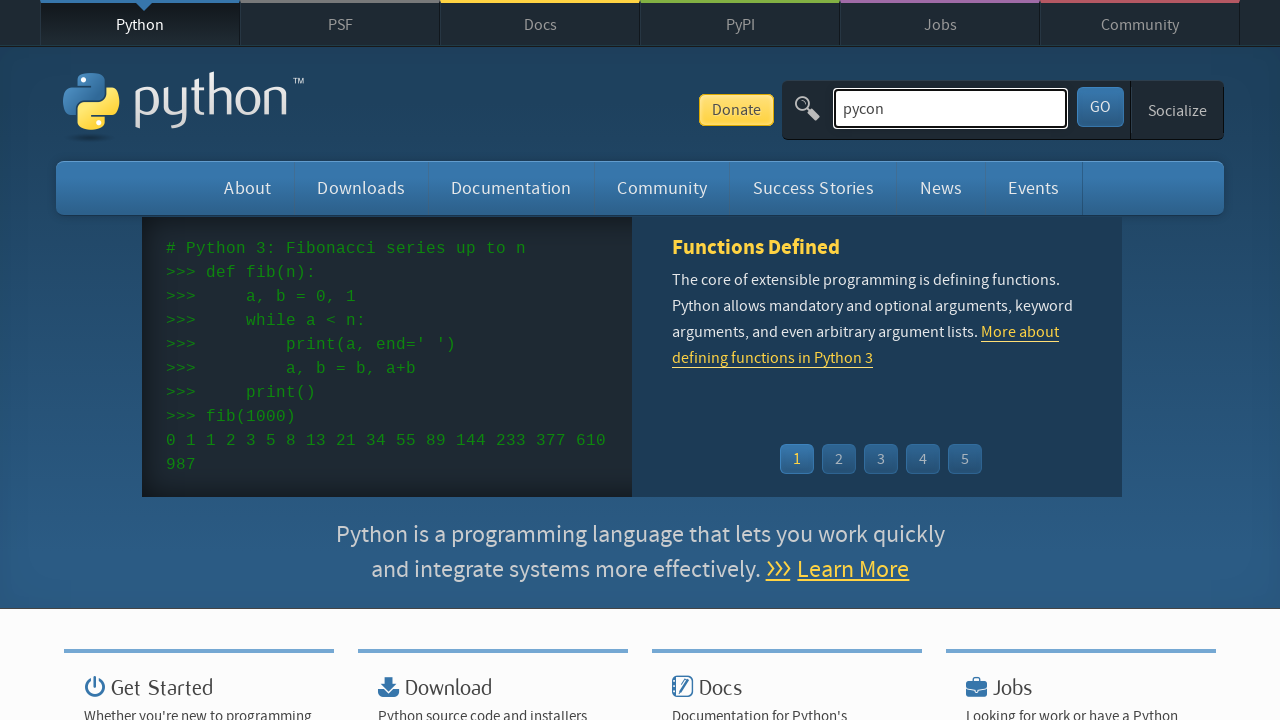

Pressed Enter to submit search query on input[name='q']
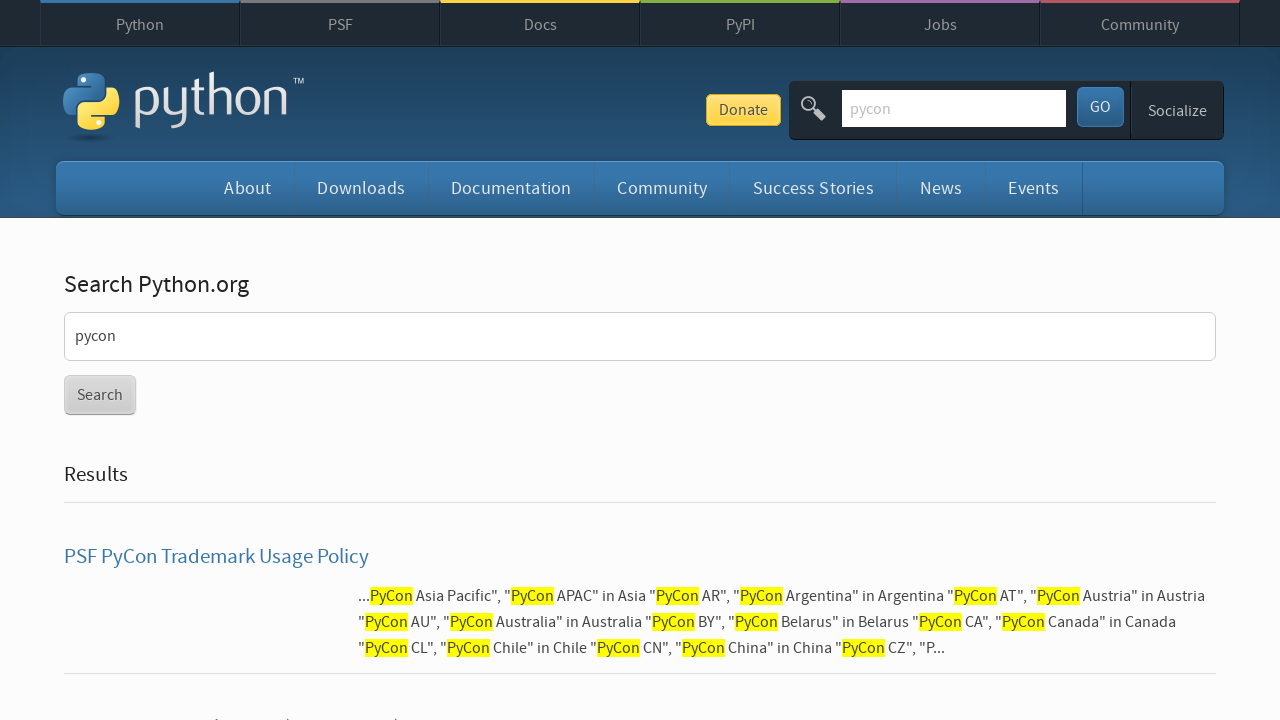

Search results page loaded
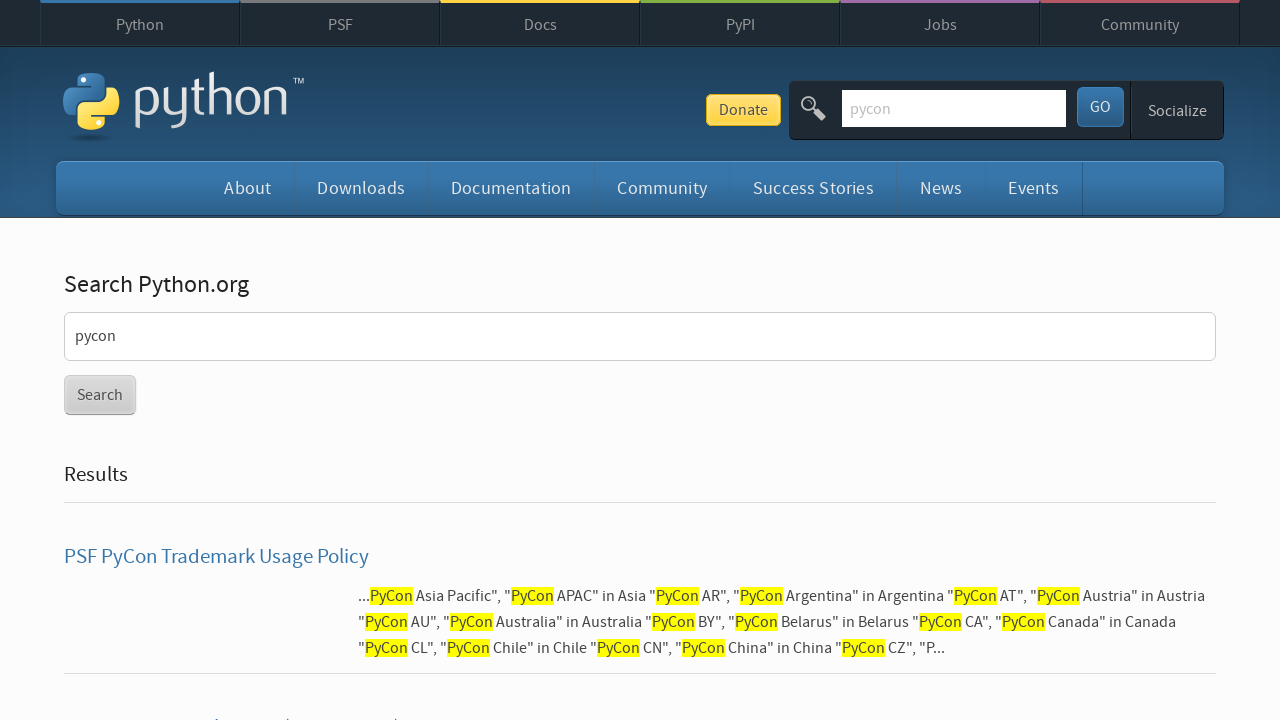

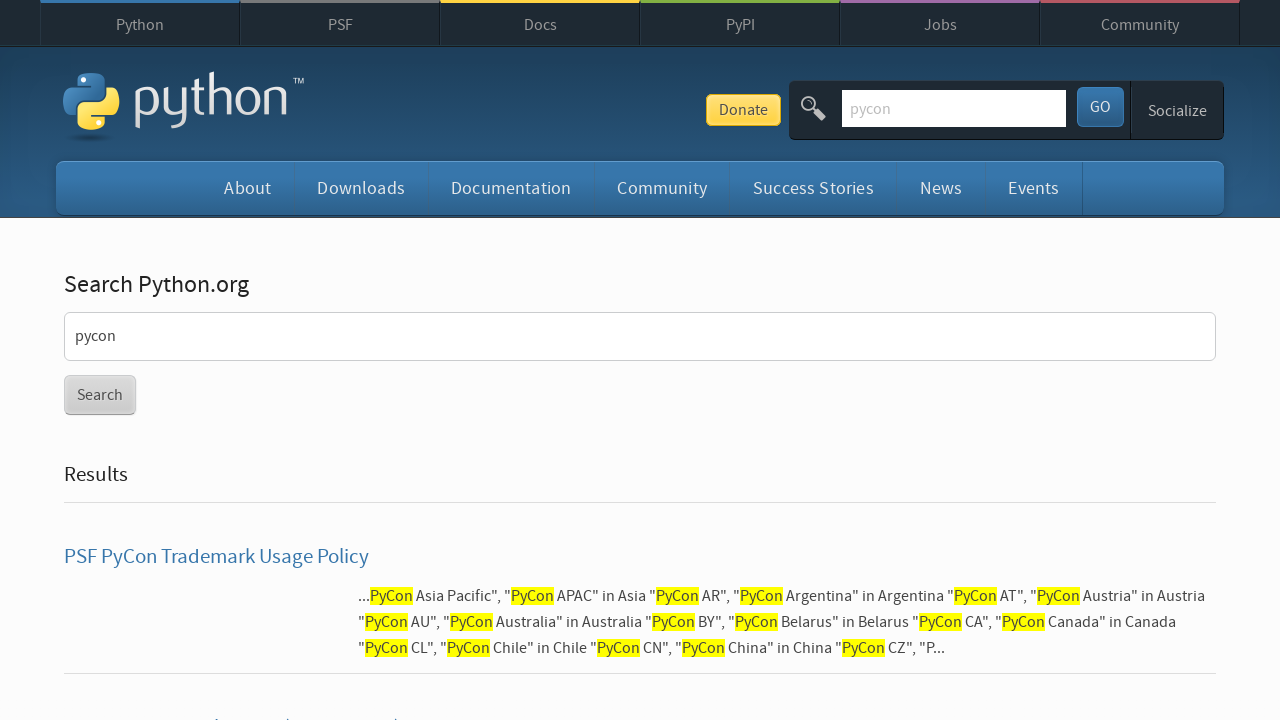